Tests button click functionality by navigating to the Click page, clicking a button, and verifying the success message

Starting URL: http://www.uitestingplayground.com/

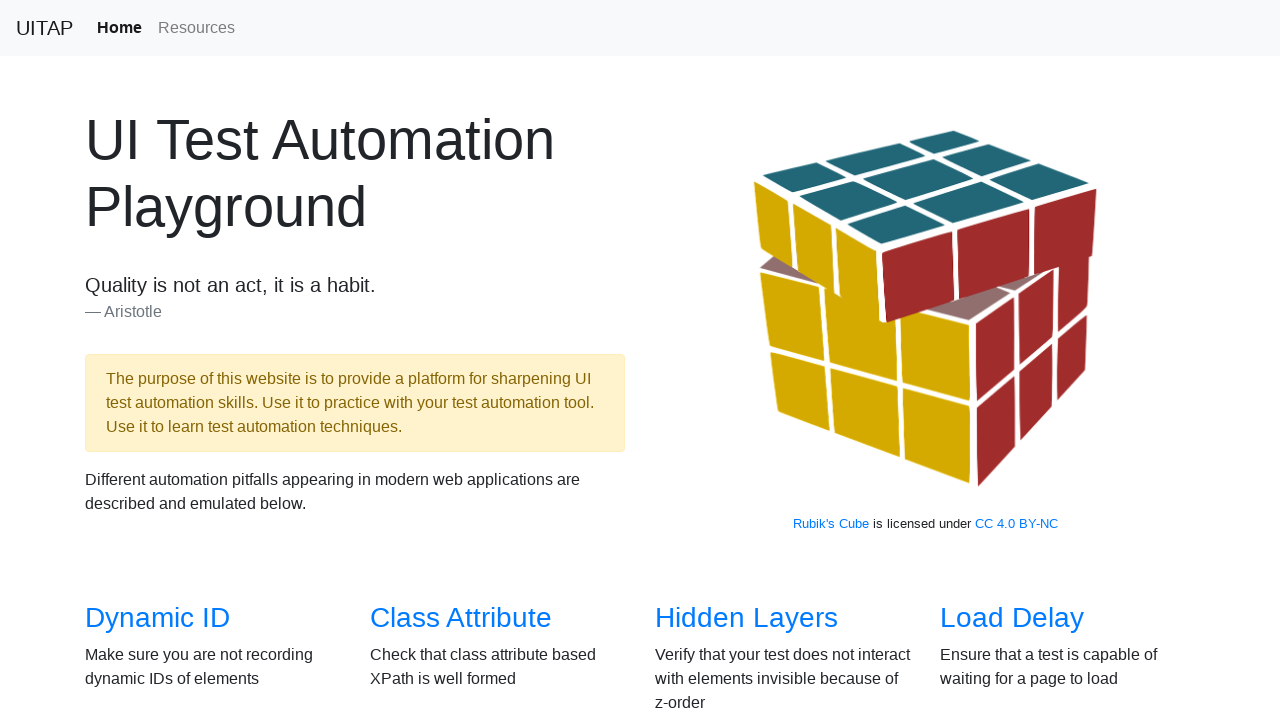

Clicked on 'Click' link to navigate to Click page at (685, 360) on text=Click
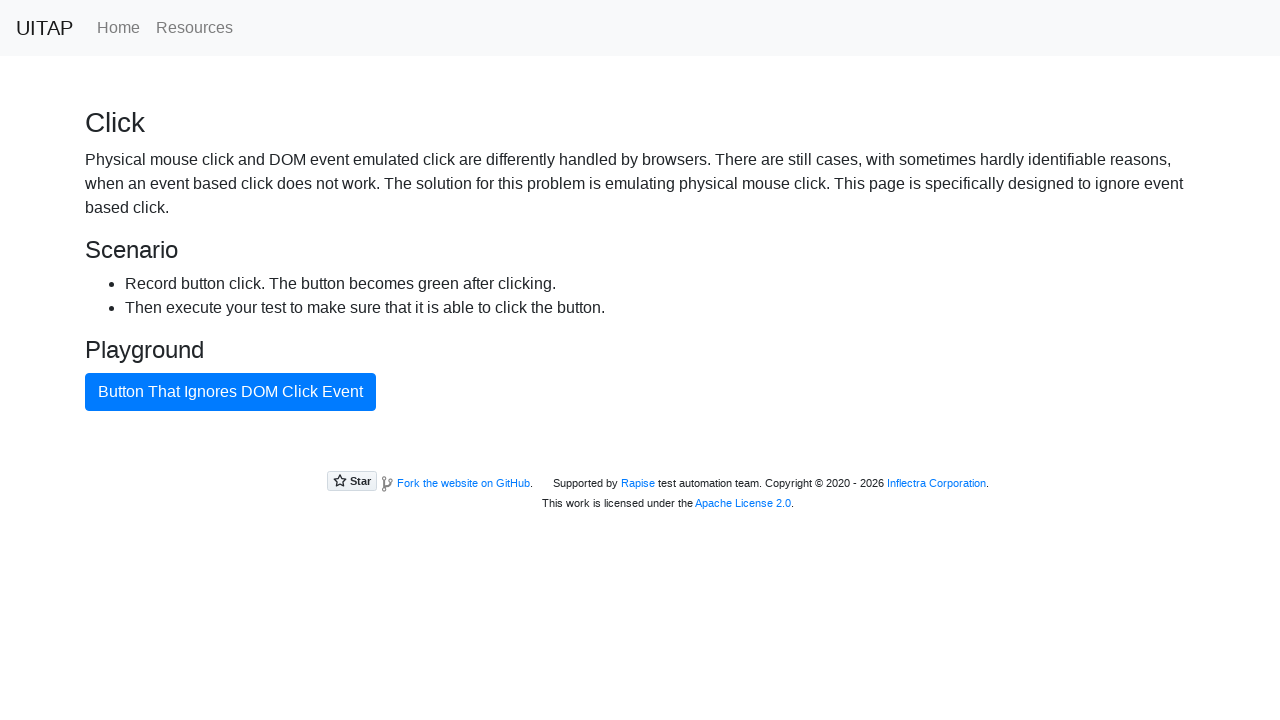

Clicked the button with id 'badButton' at (230, 392) on #badButton
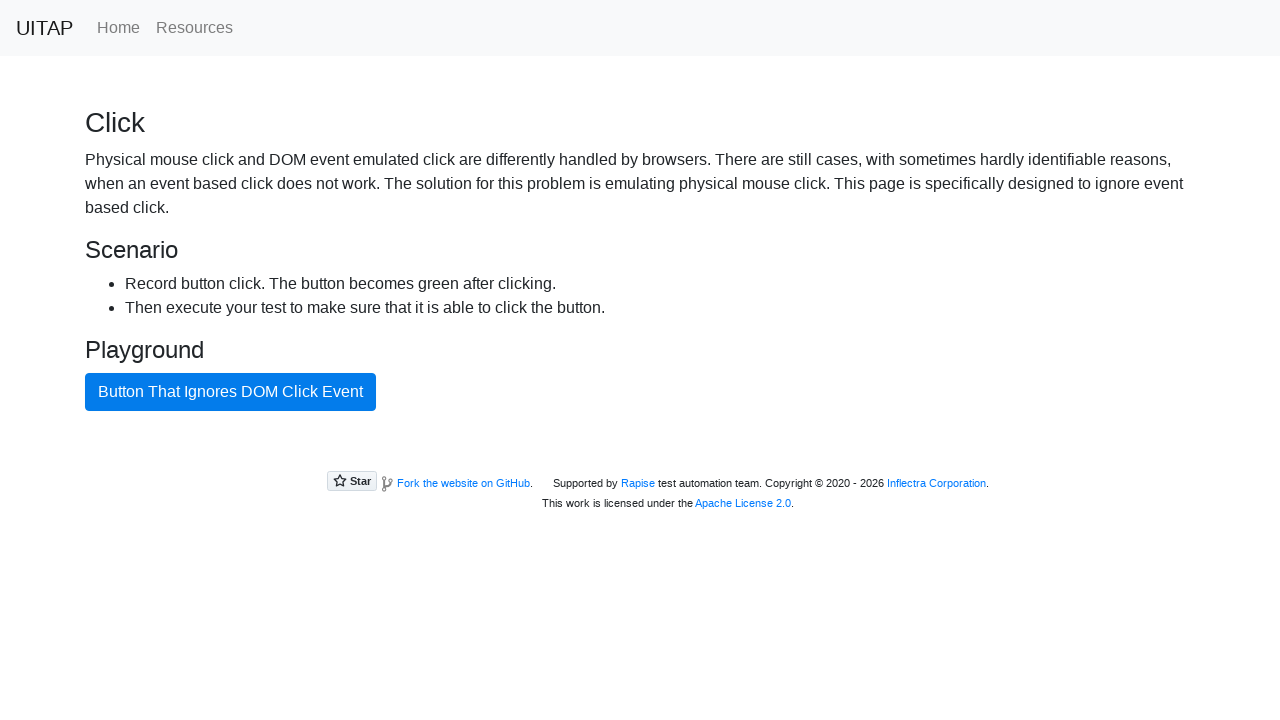

Verified success message - button class changed to btn-success
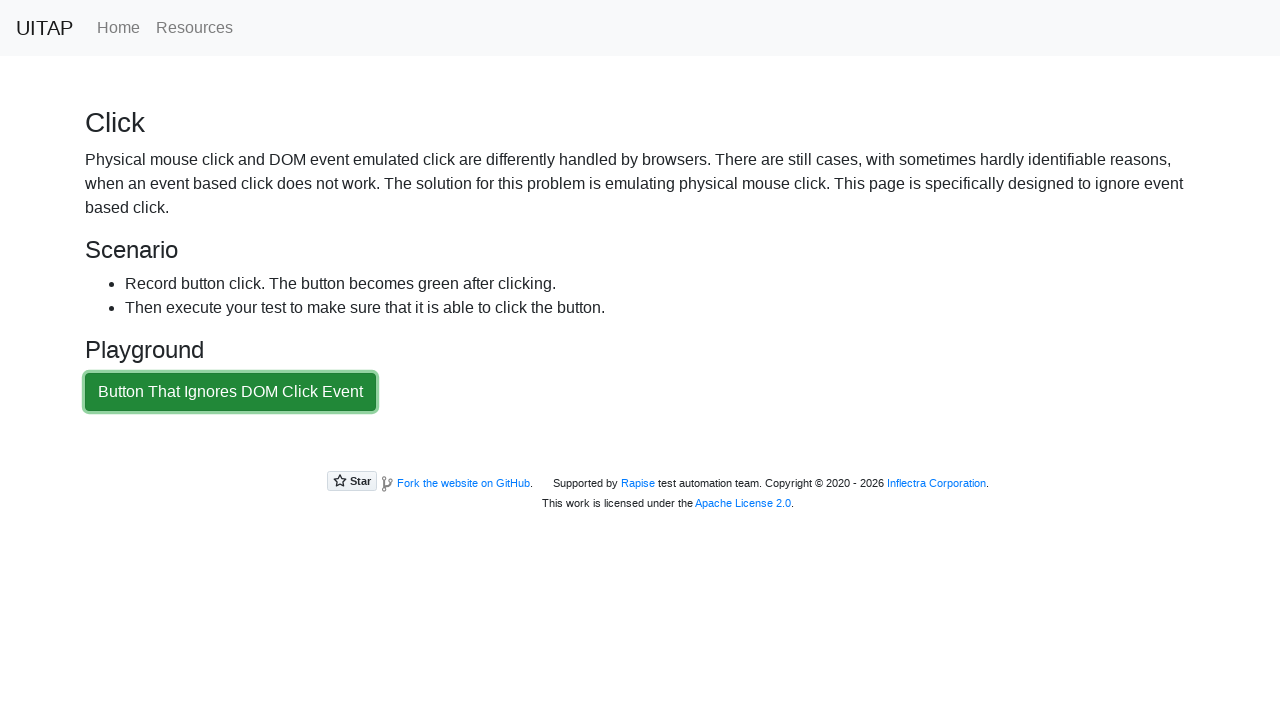

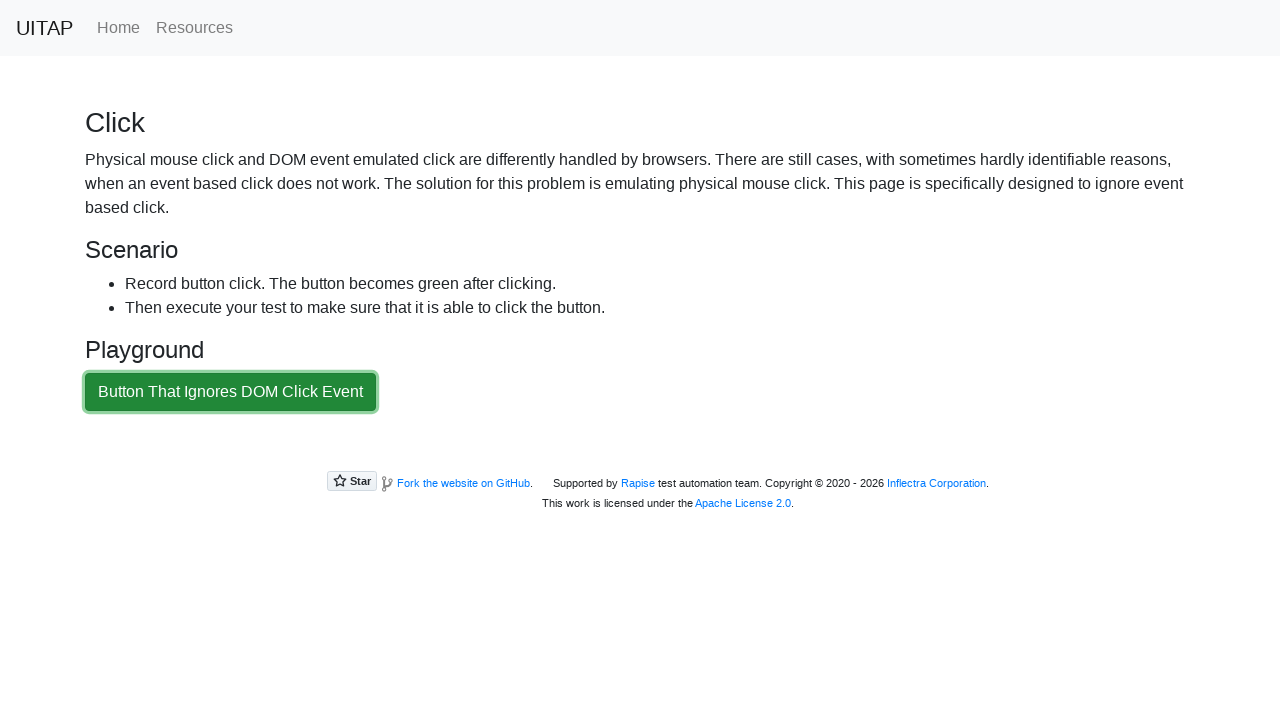